Tests radio button and checkbox selection states by clicking them and verifying they are selected

Starting URL: https://automationfc.github.io/basic-form/index.html

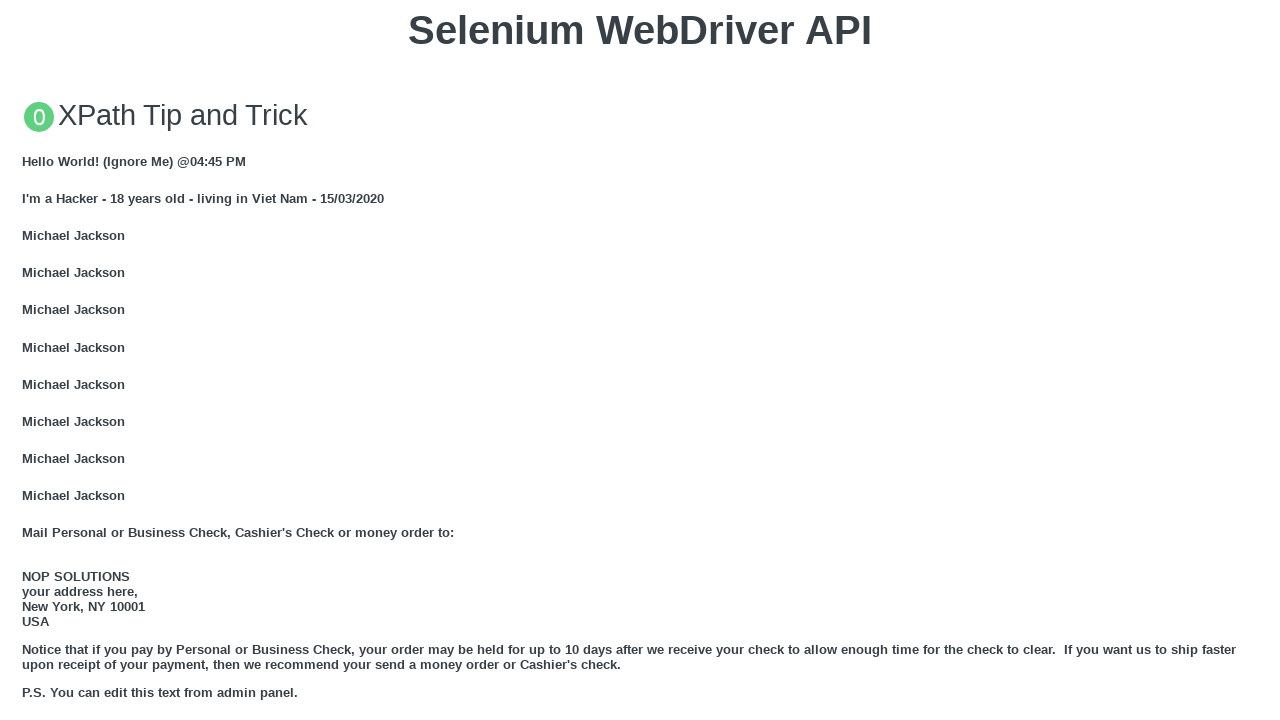

Clicked age under 18 radio button at (28, 360) on input#under_18
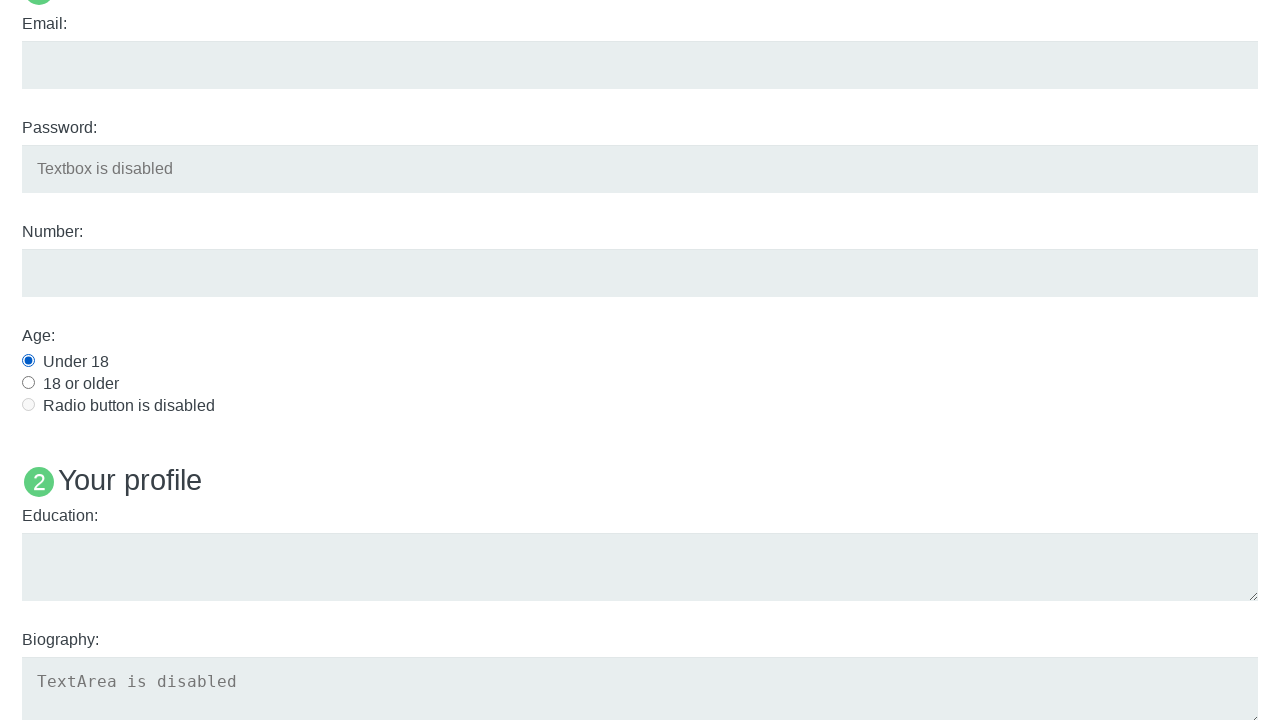

Verified age under 18 radio button is selected
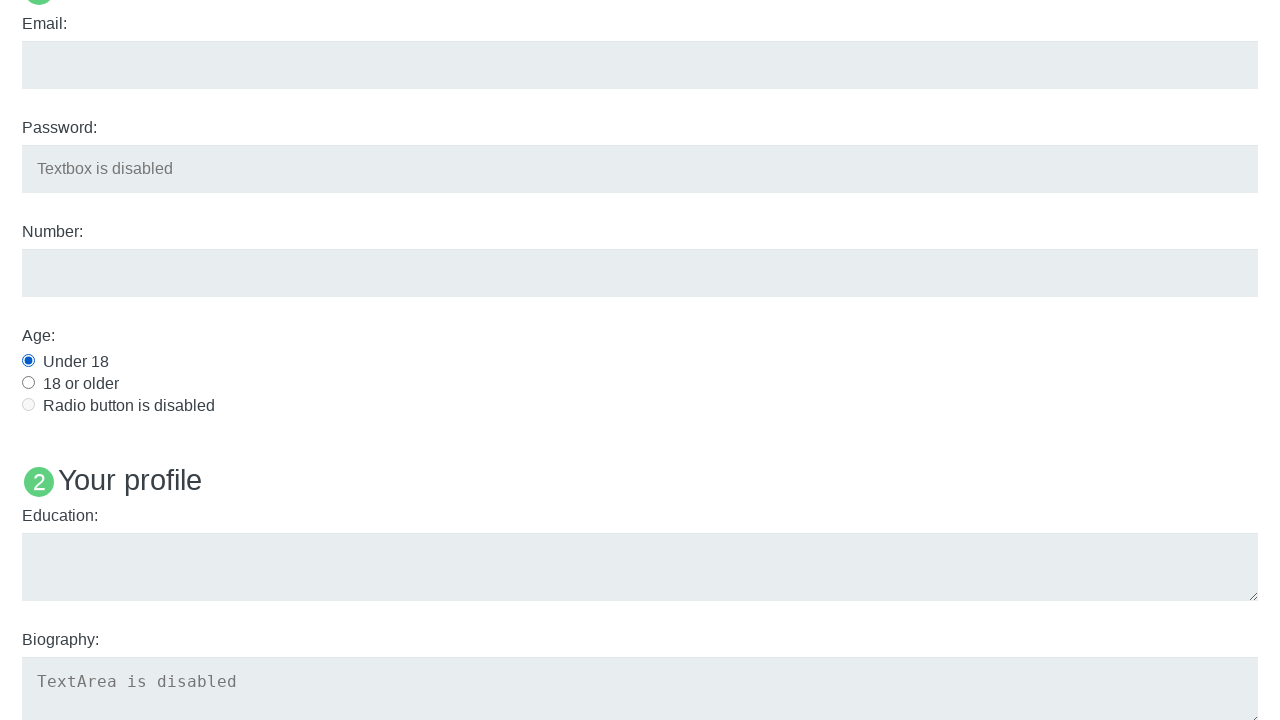

Clicked Java checkbox at (28, 361) on input#java
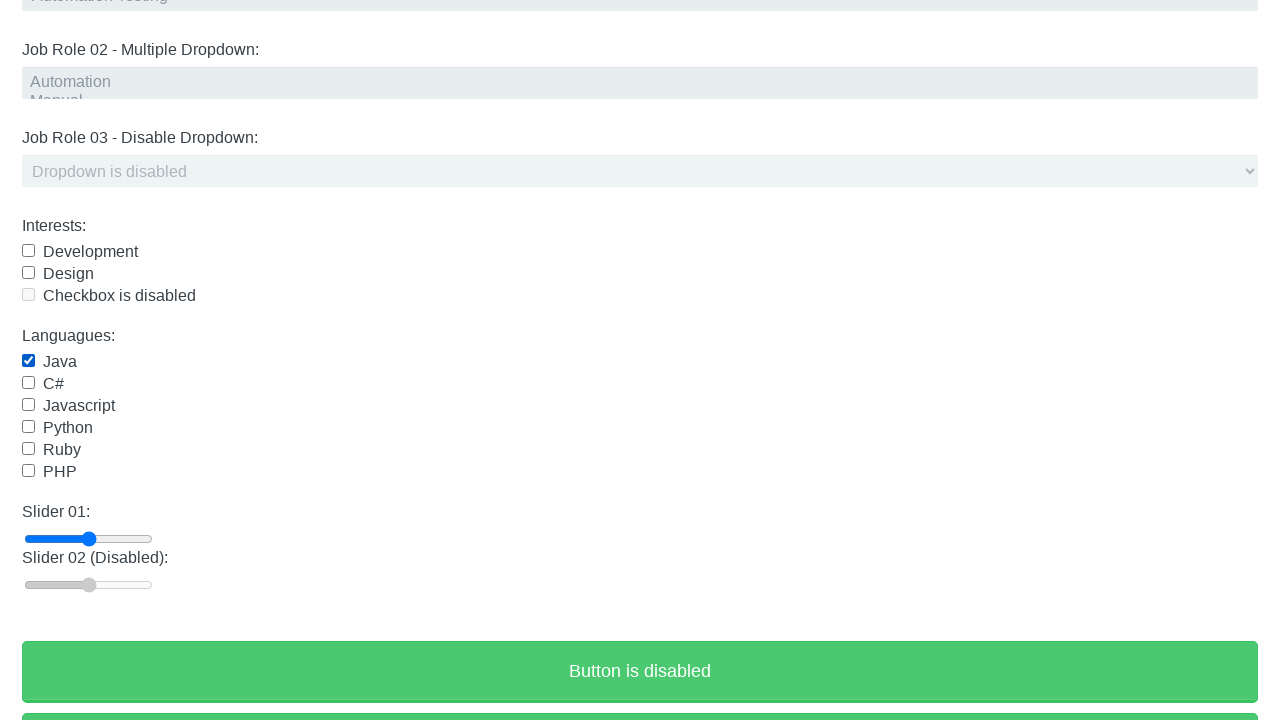

Verified Java checkbox is selected
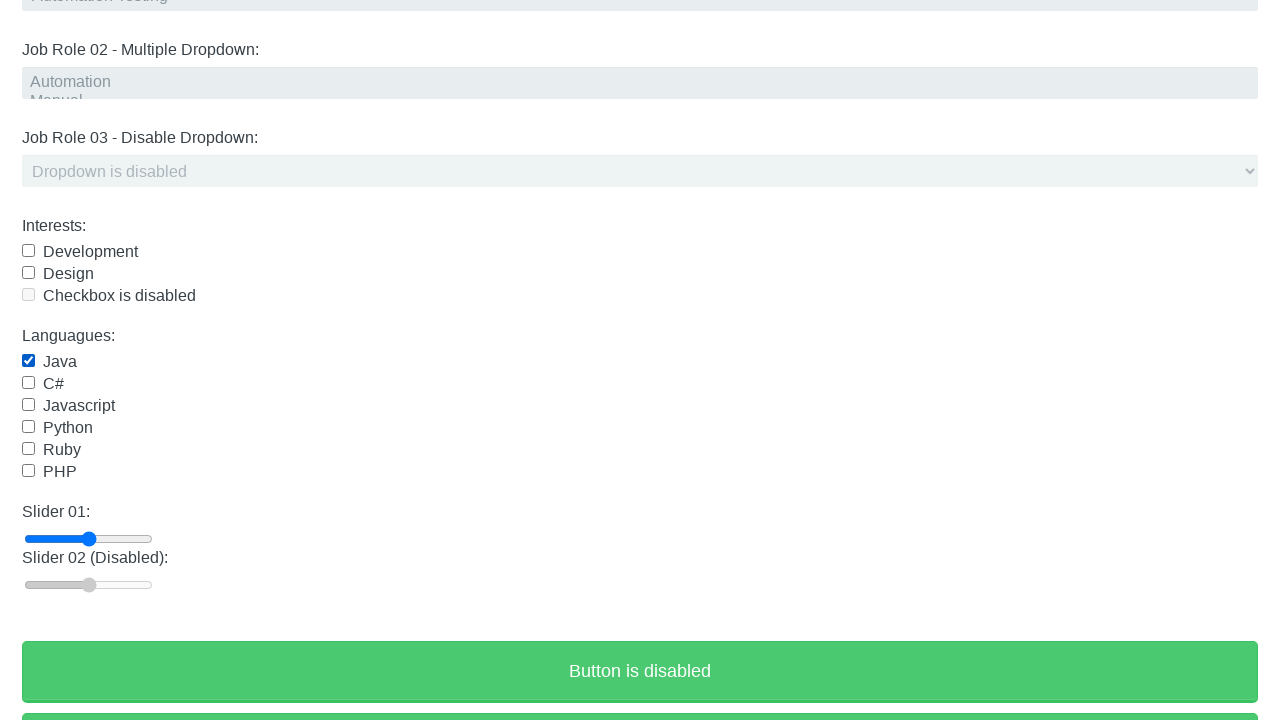

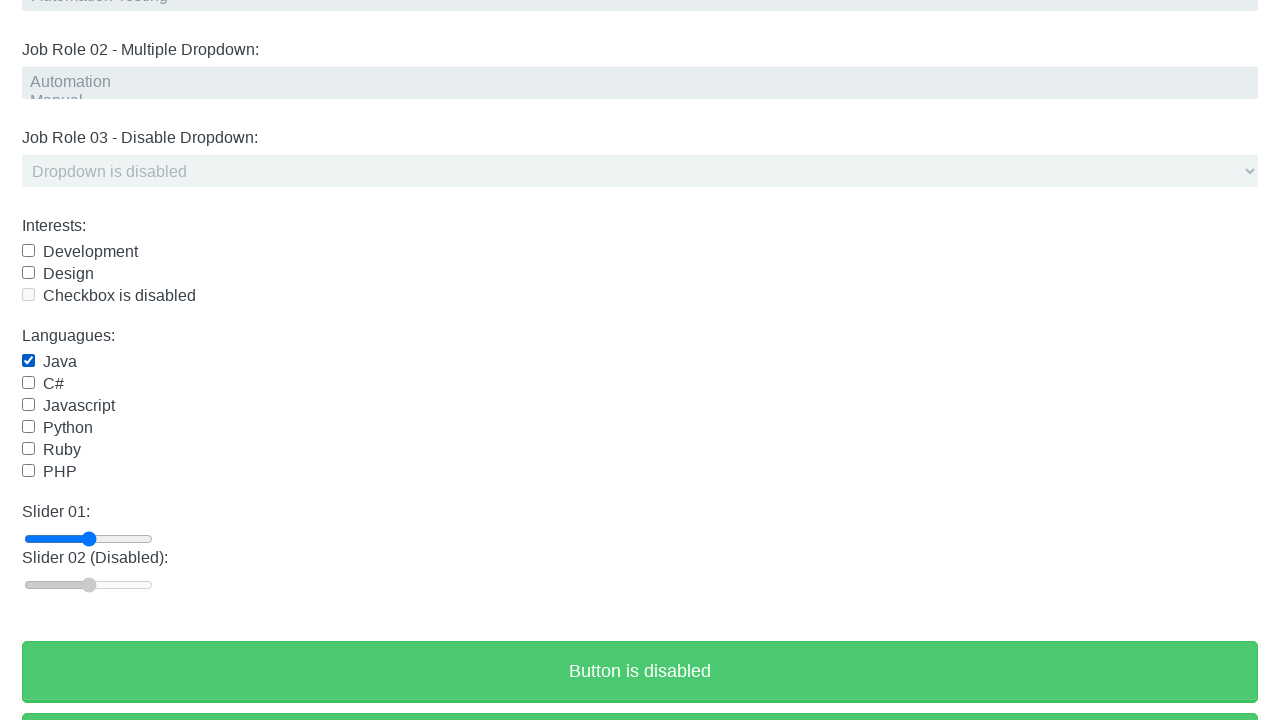